Tests dropdown selection functionality by selecting year, month, and day values using different selection methods (by index, visible text, and value)

Starting URL: https://testcenter.techproeducation.com/index.php?page=dropdown

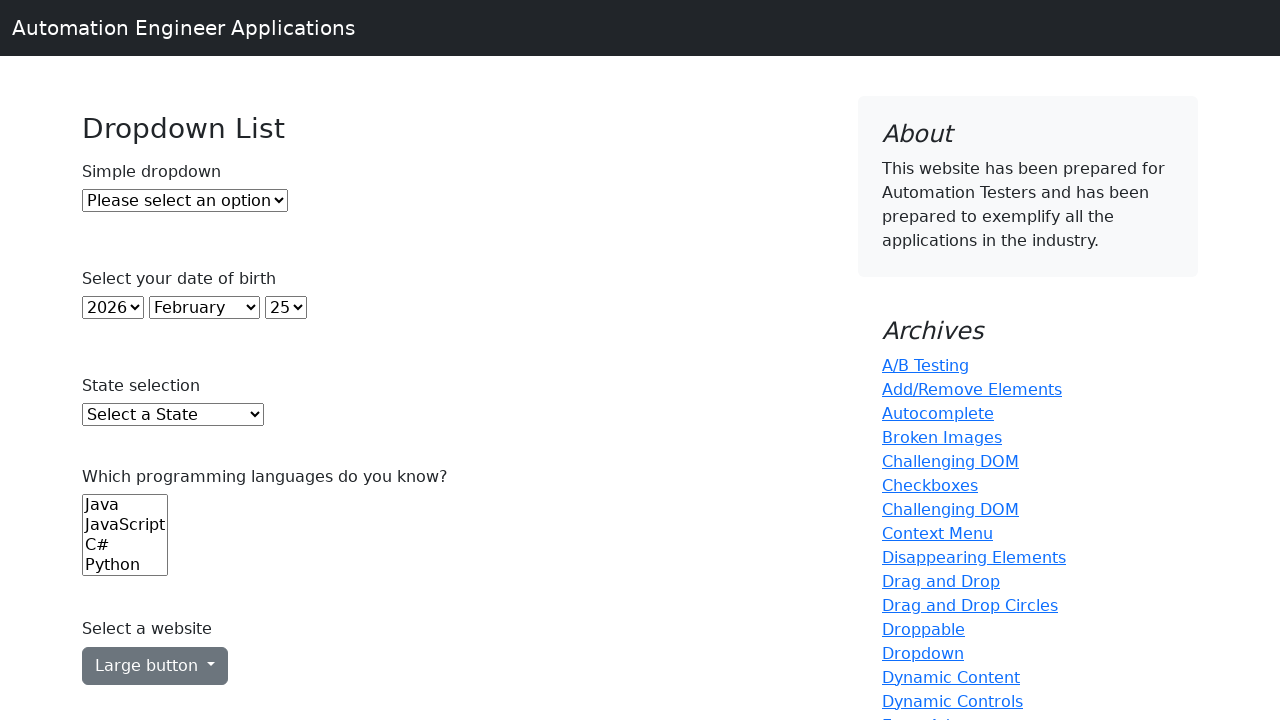

Located year dropdown element
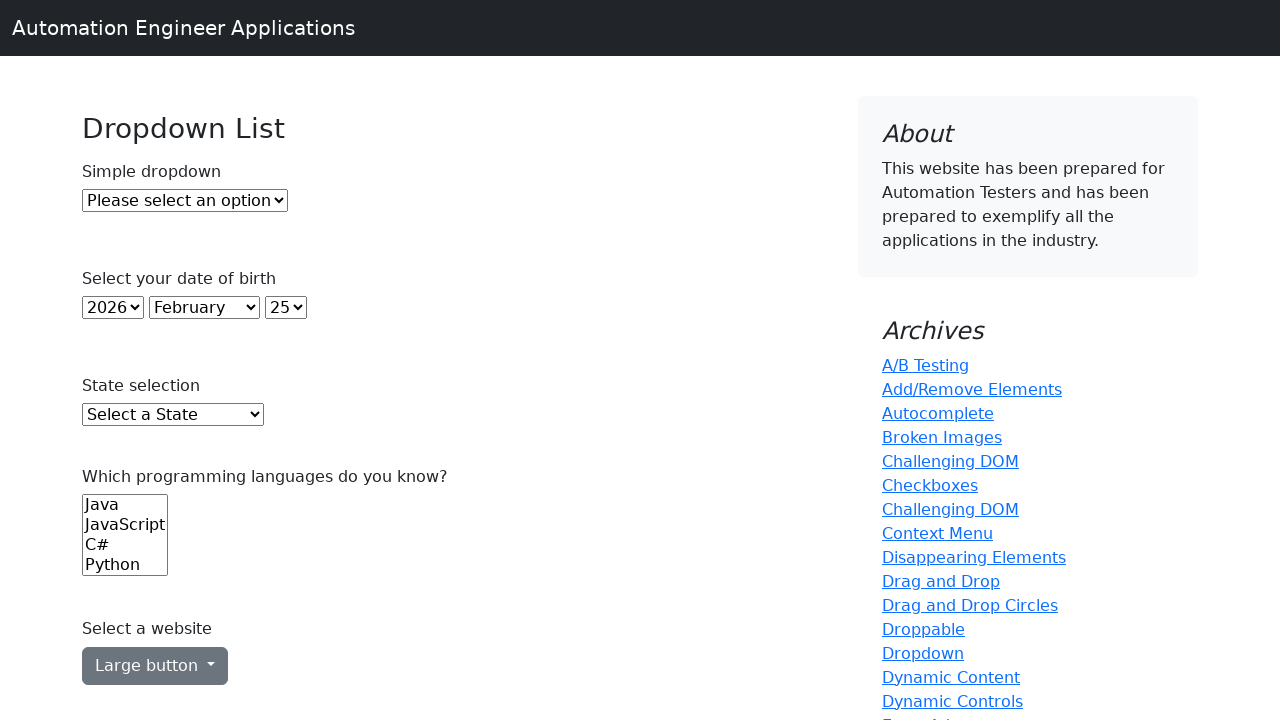

Located month dropdown element
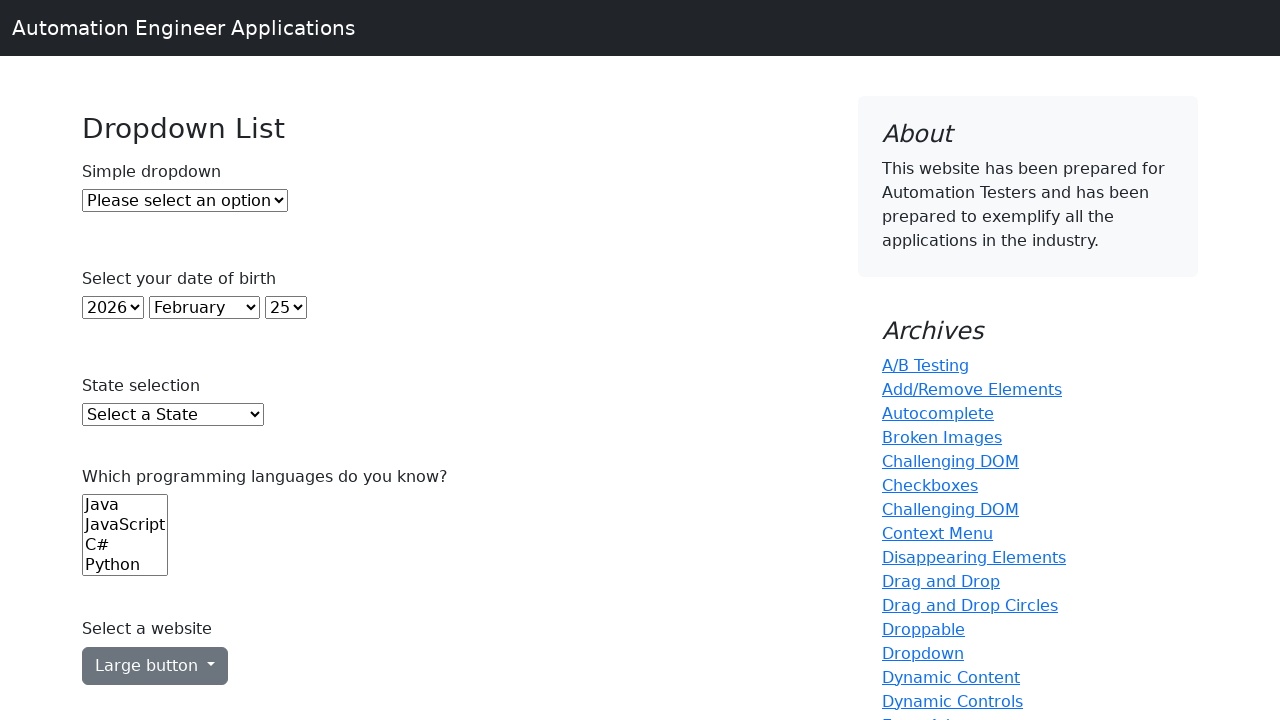

Located day dropdown element
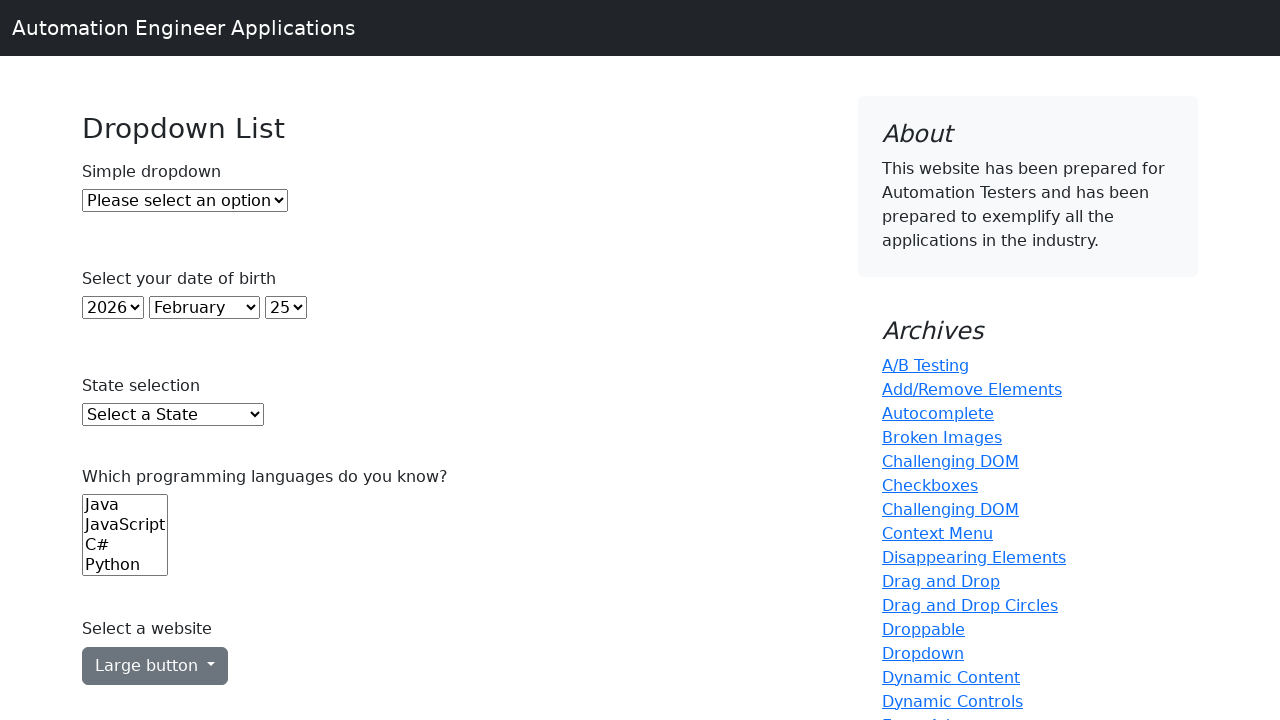

Selected year dropdown option by index 5 on select#year
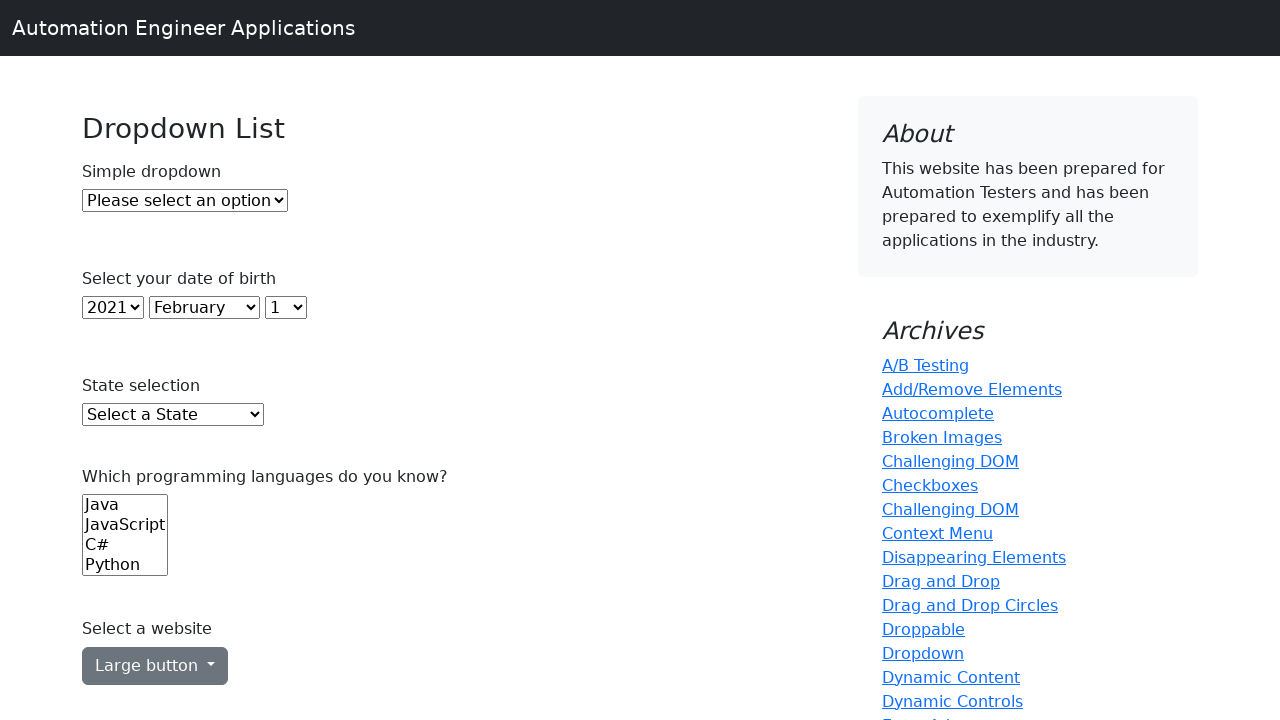

Selected May from month dropdown by visible text on select#month
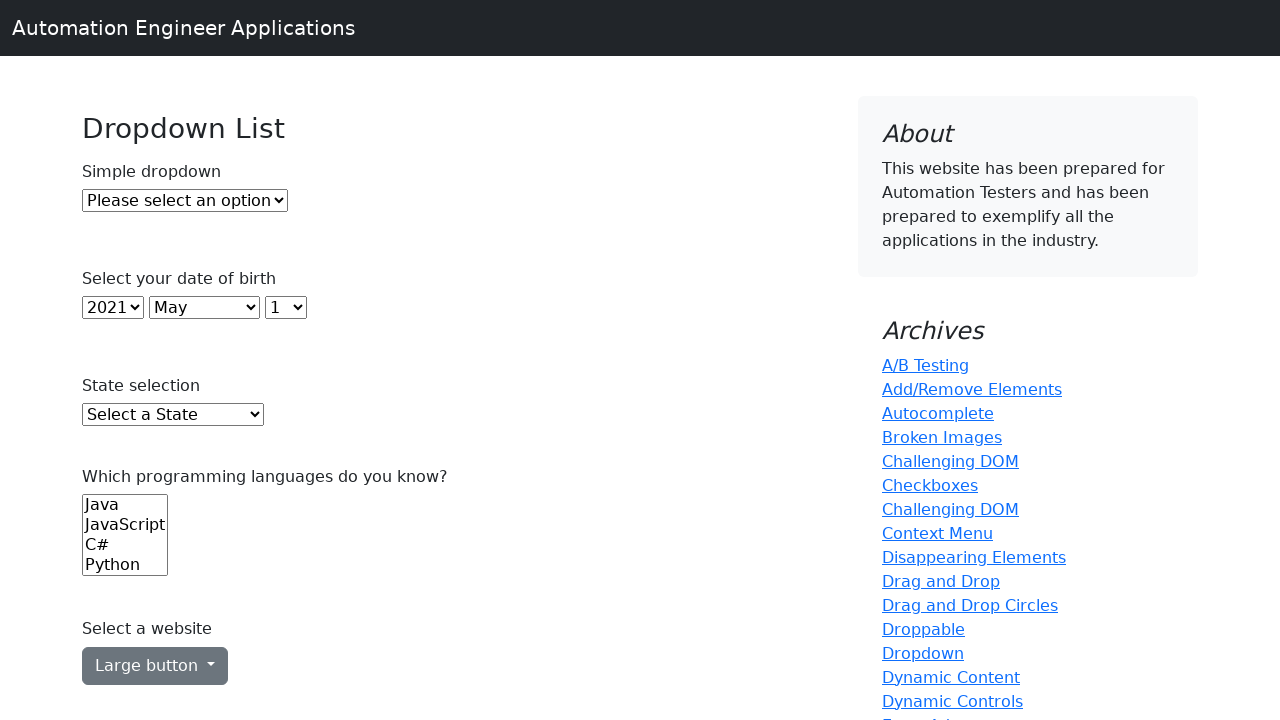

Selected day 22 from day dropdown by value on select#day
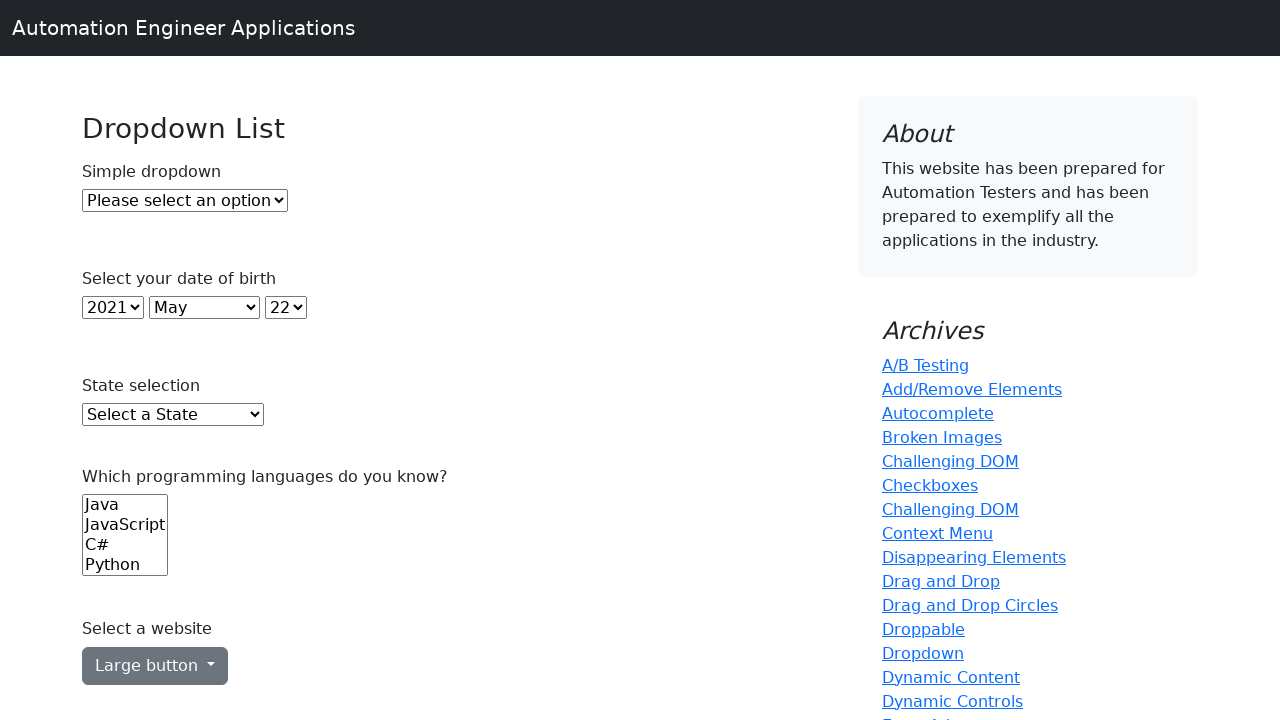

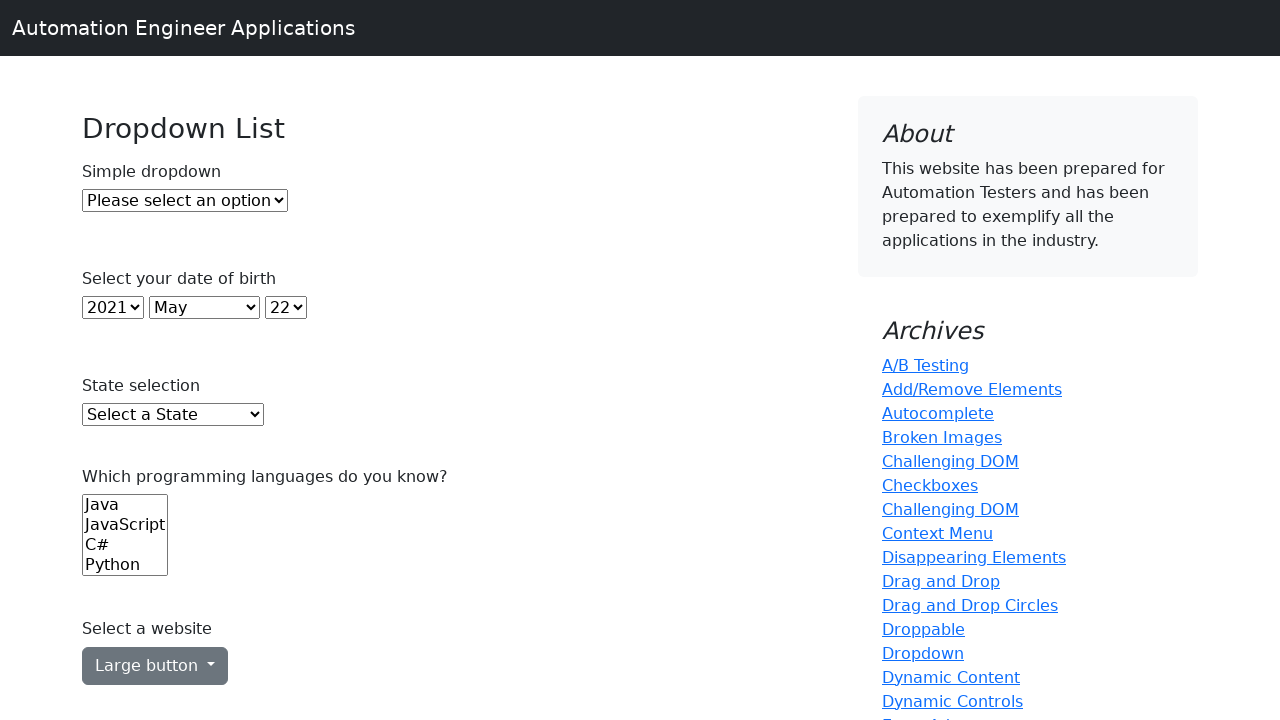